Navigates to the OpenCart store homepage and verifies that the page title contains "Your Store" and the URL contains the expected domain.

Starting URL: https://naveenautomationlabs.com/opencart/

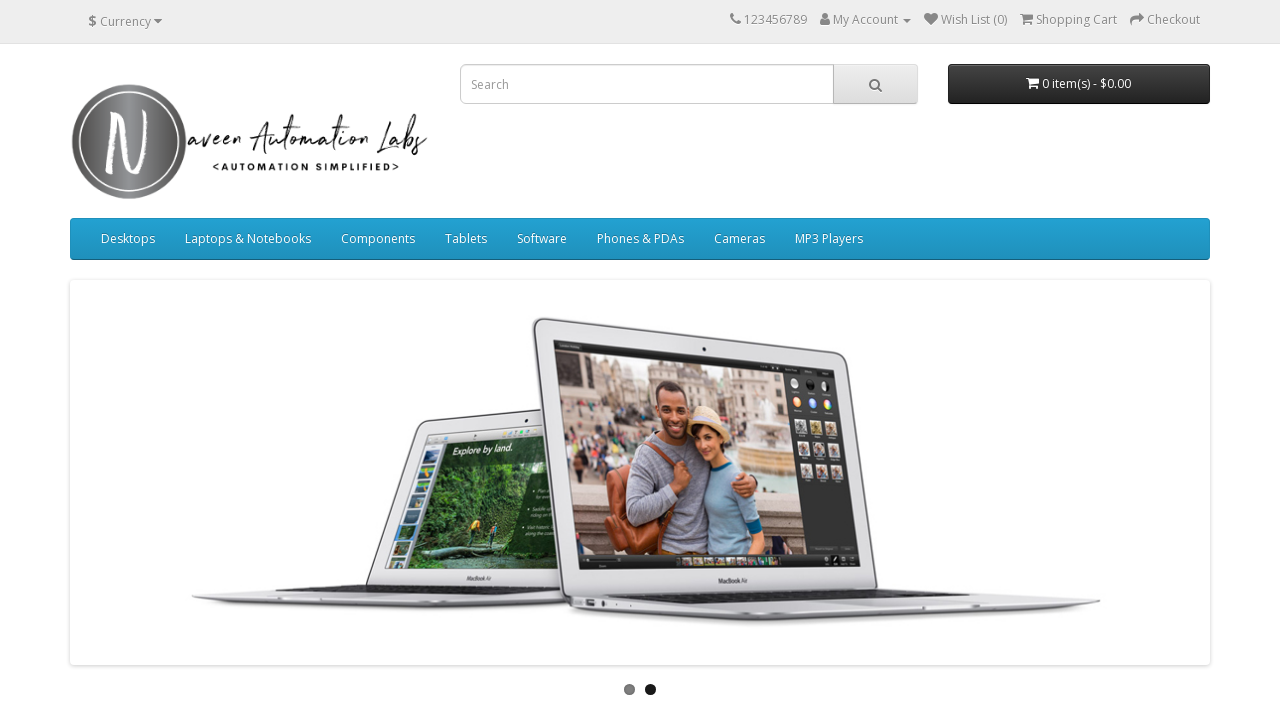

Page loaded with domcontentloaded state
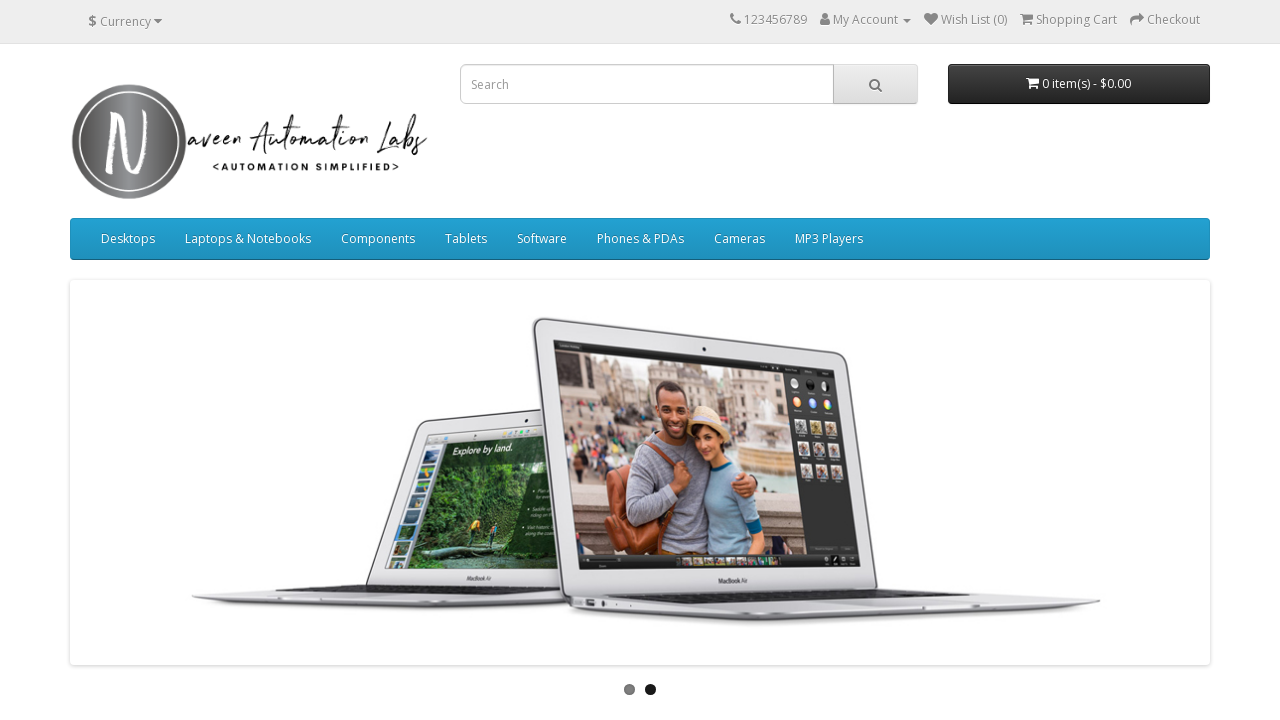

Retrieved page title
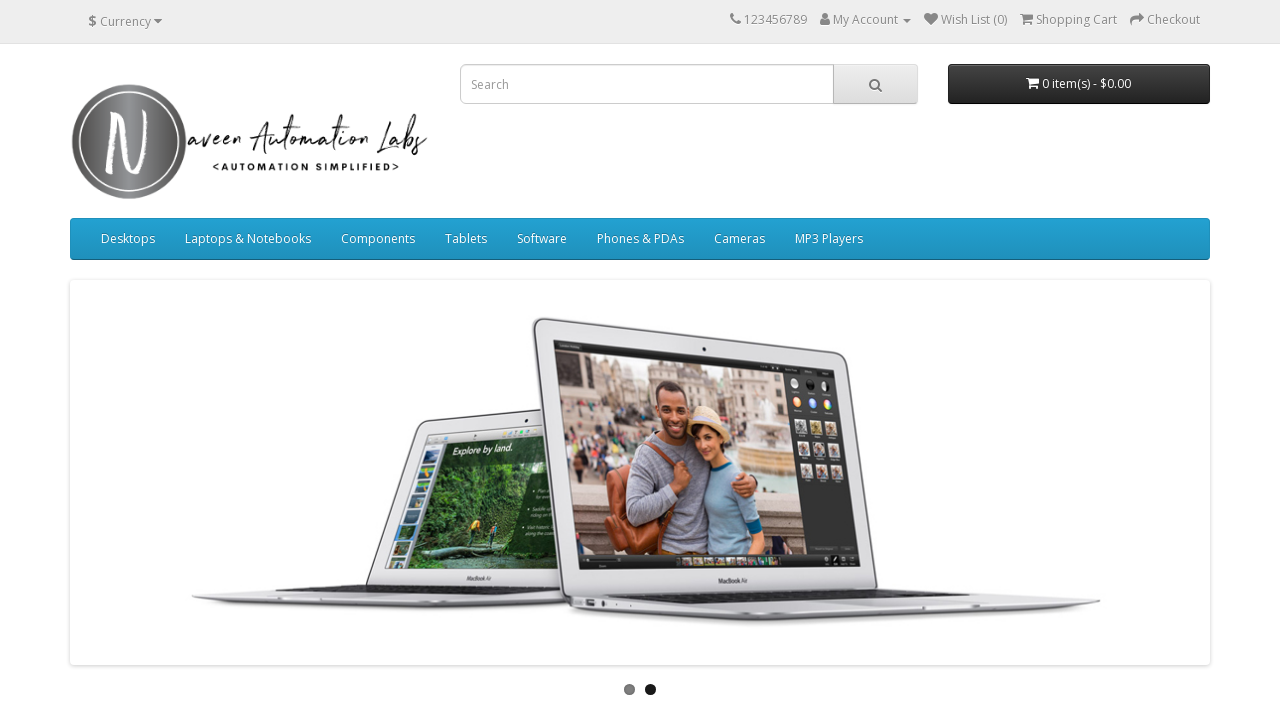

Verified page title contains 'Your Store'
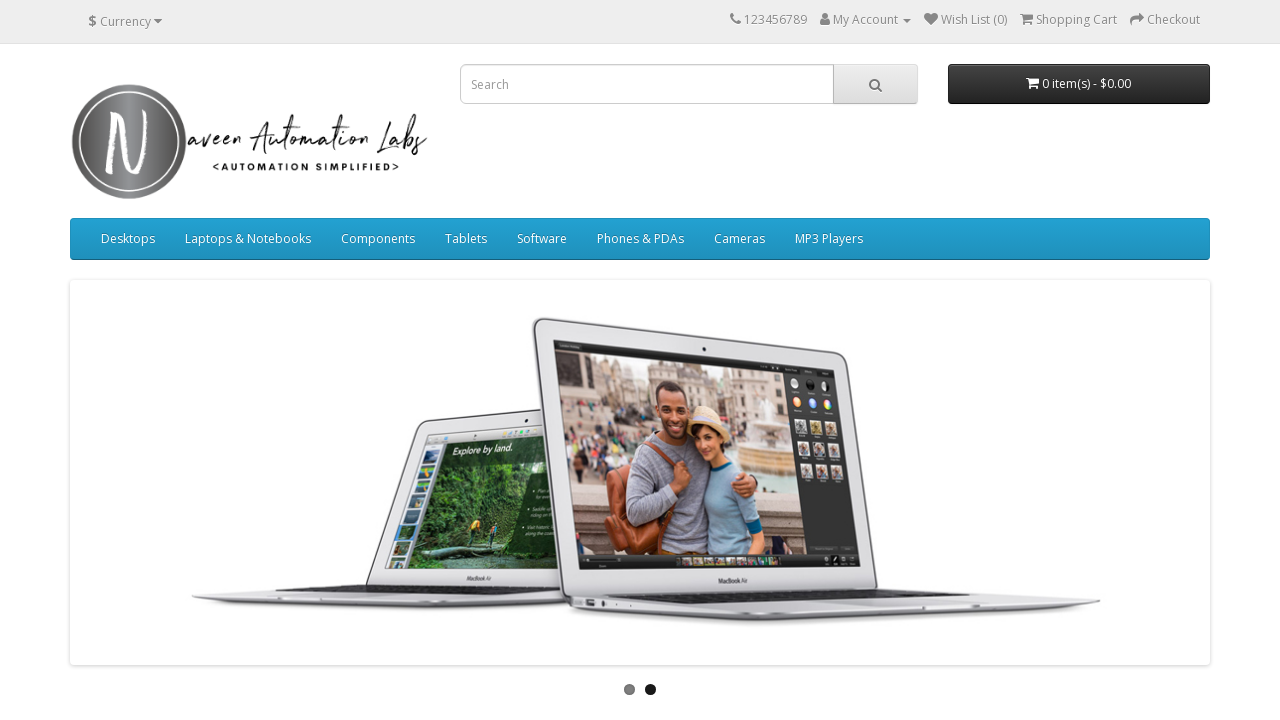

Retrieved current page URL
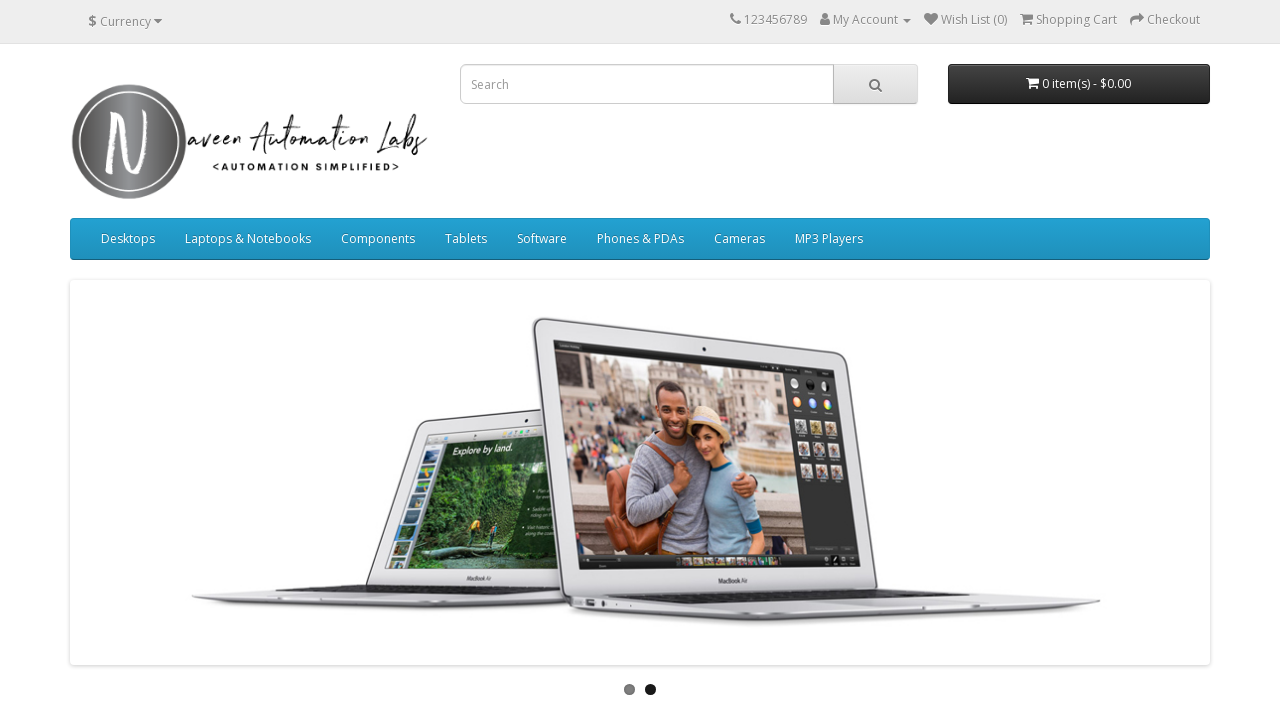

Verified URL contains 'naveenautomationlabs.com' domain
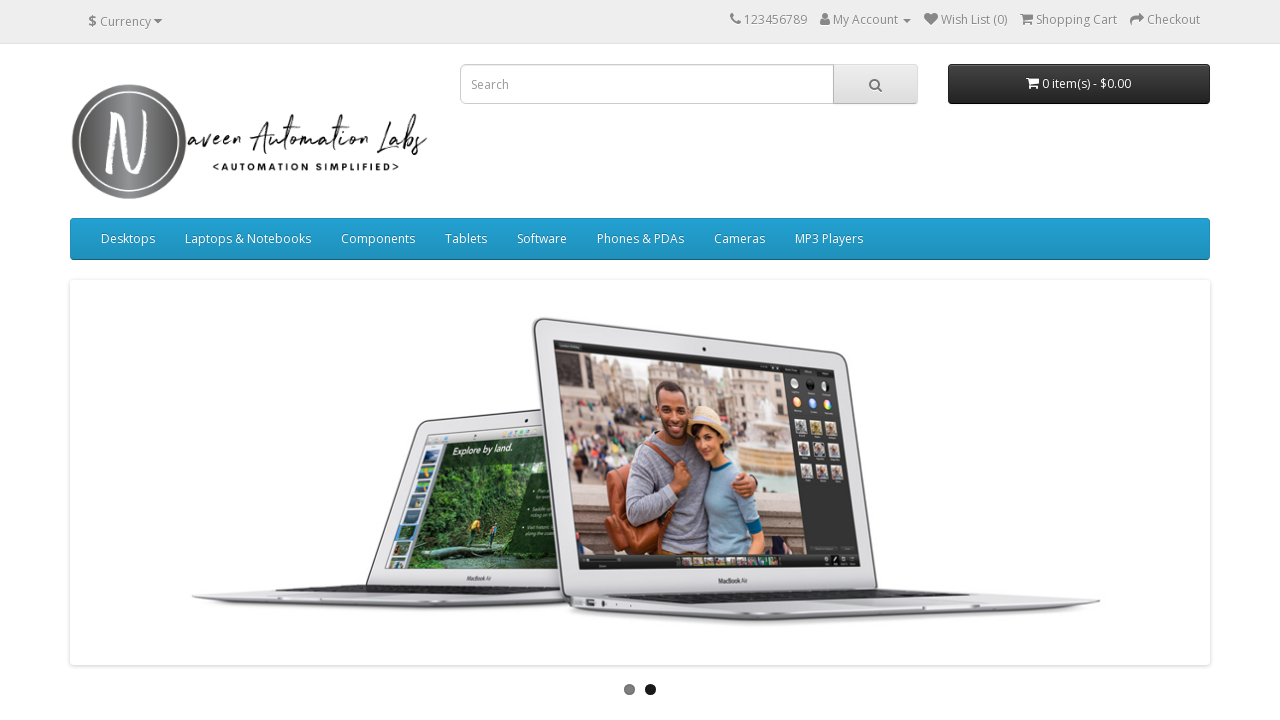

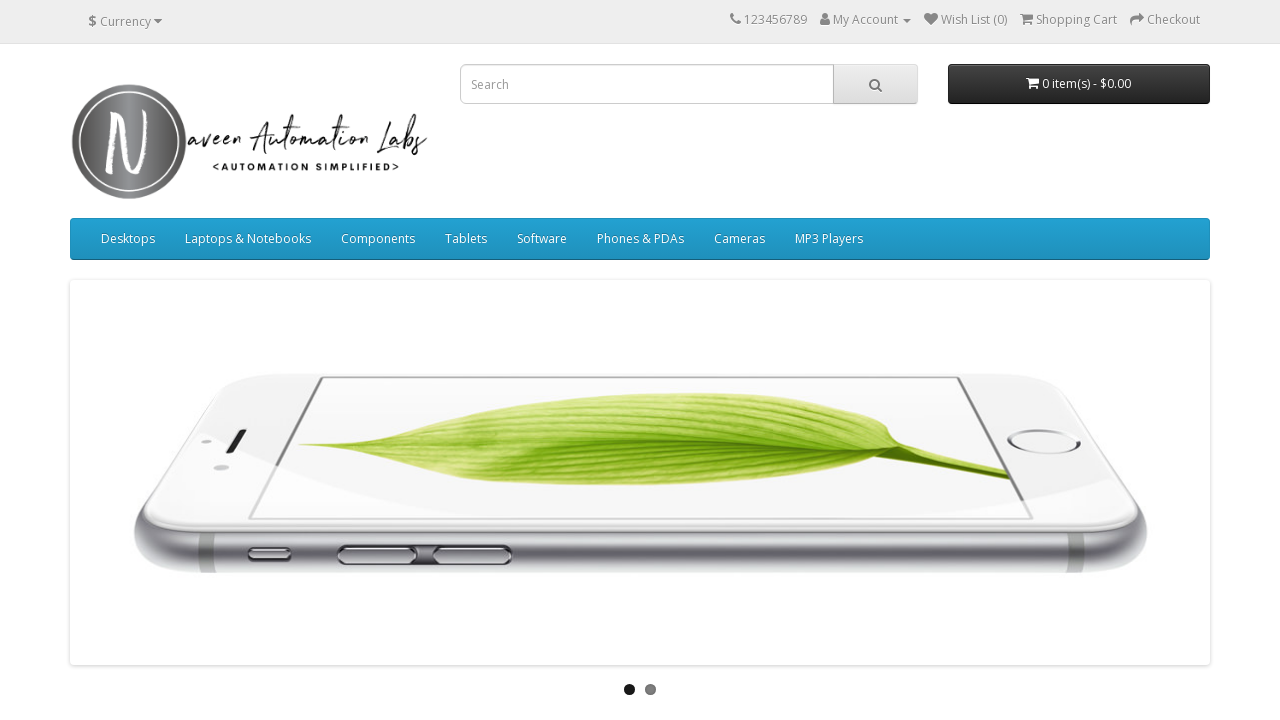